Tests user registration flow by navigating to signup page, entering name and email, and clicking the signup button

Starting URL: http://automationexercise.com

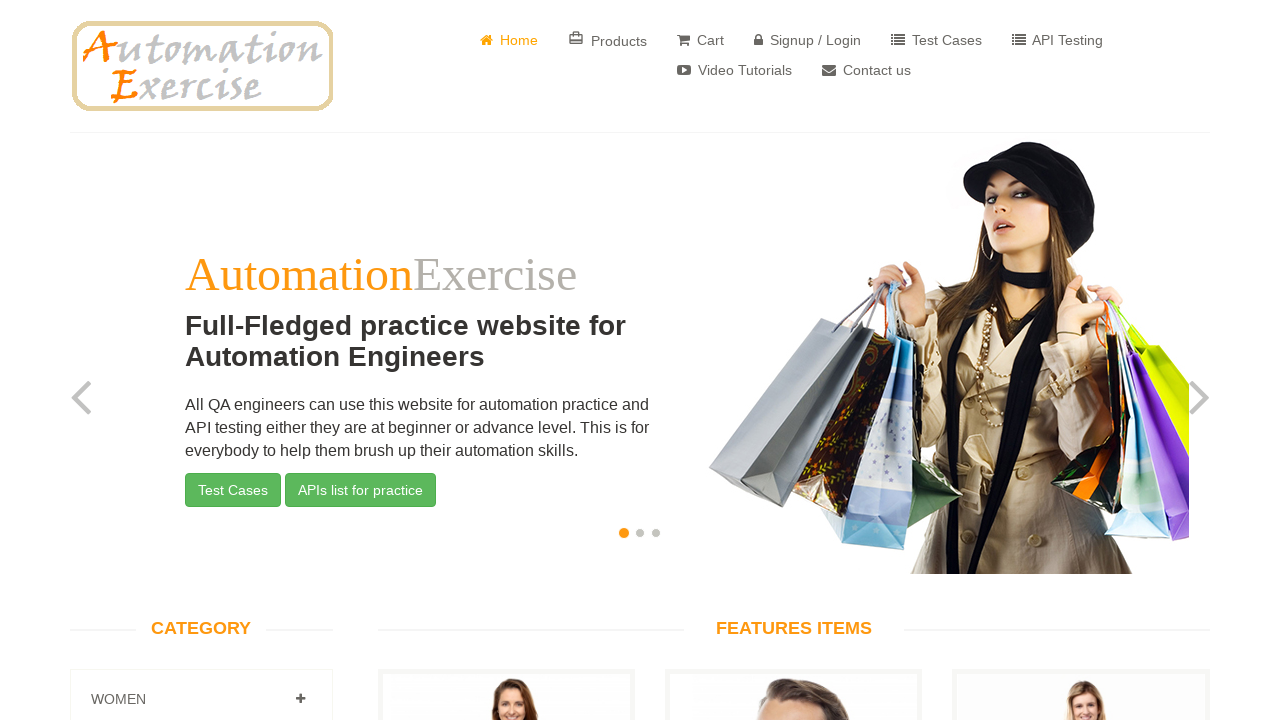

Clicked on Signup / Login link at (808, 40) on text=Signup / Login
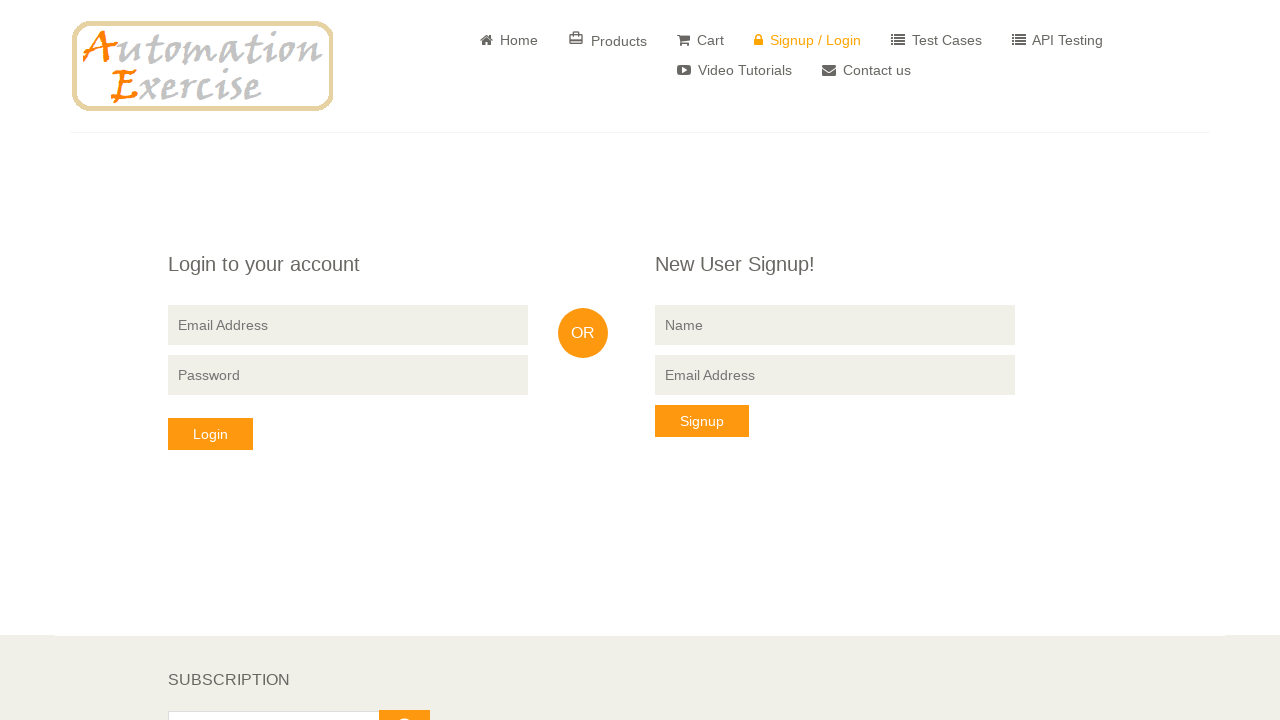

Entered name 'testuser789' in the name field on input[type='text']
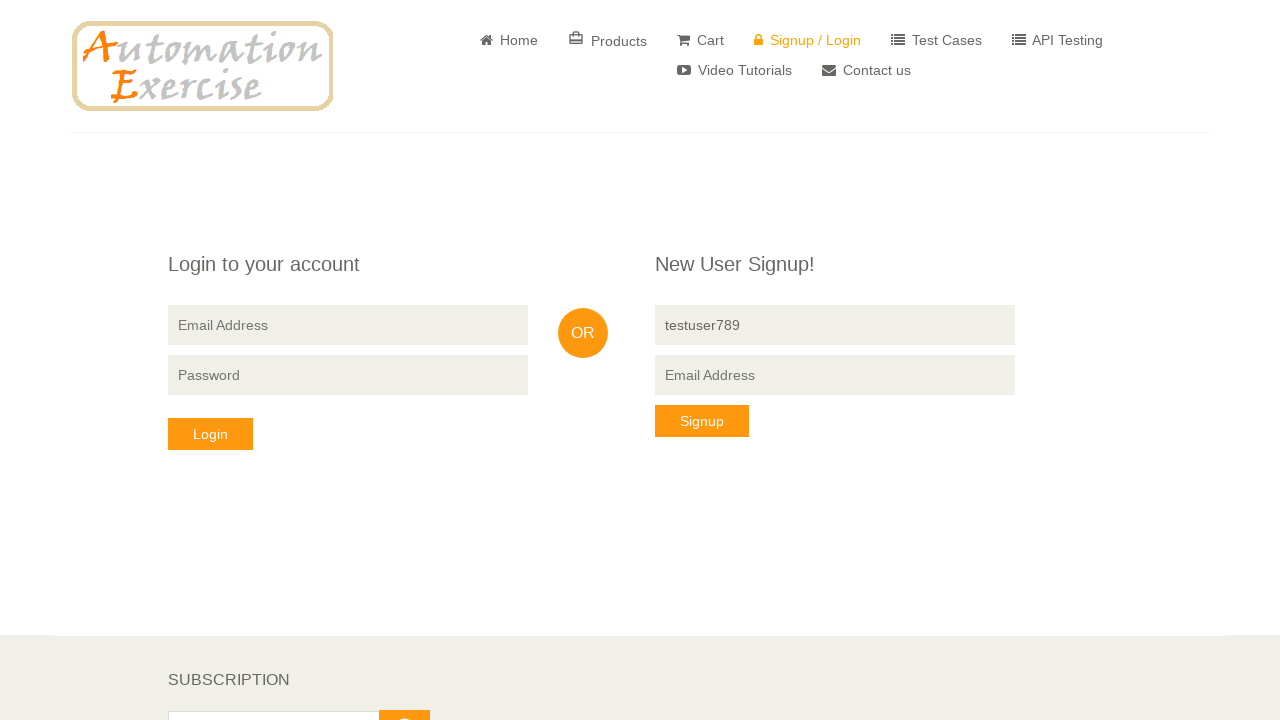

Entered email 'testuser789@example.com' in the signup email field on (//input[@type='email'])[2]
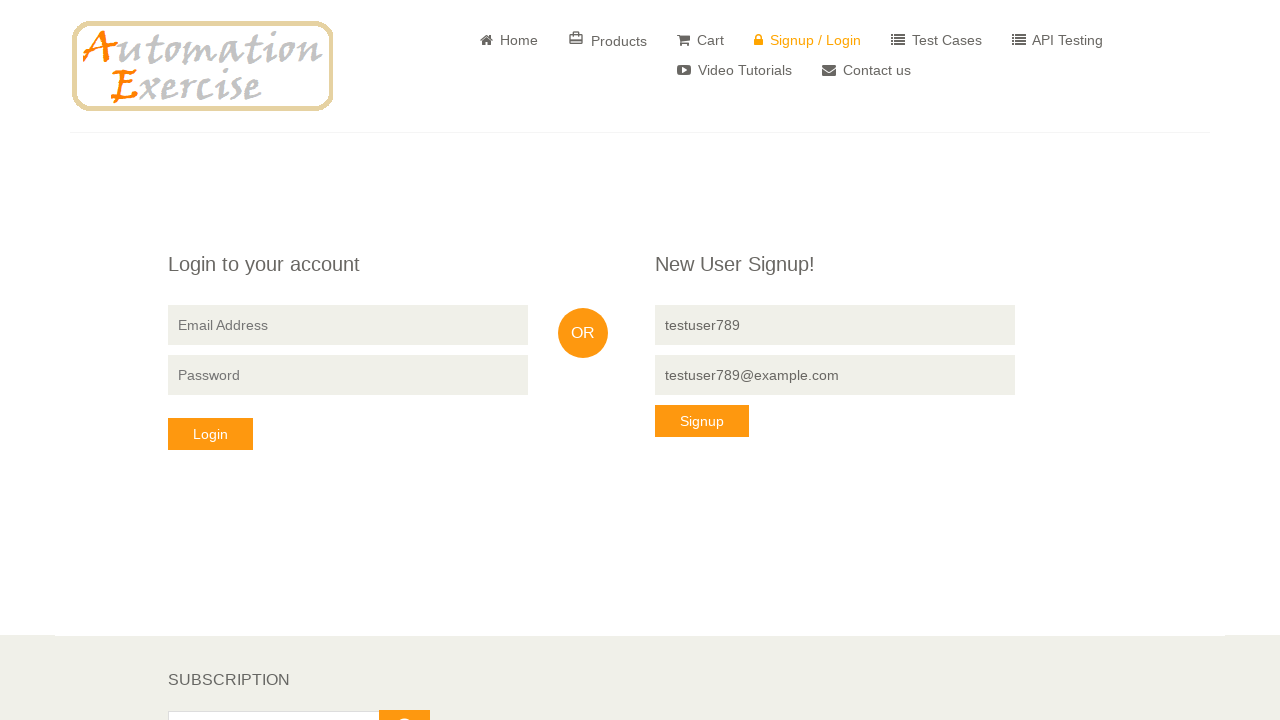

Clicked the signup button to complete user registration at (702, 421) on (//*[@class='btn btn-default'])[2]
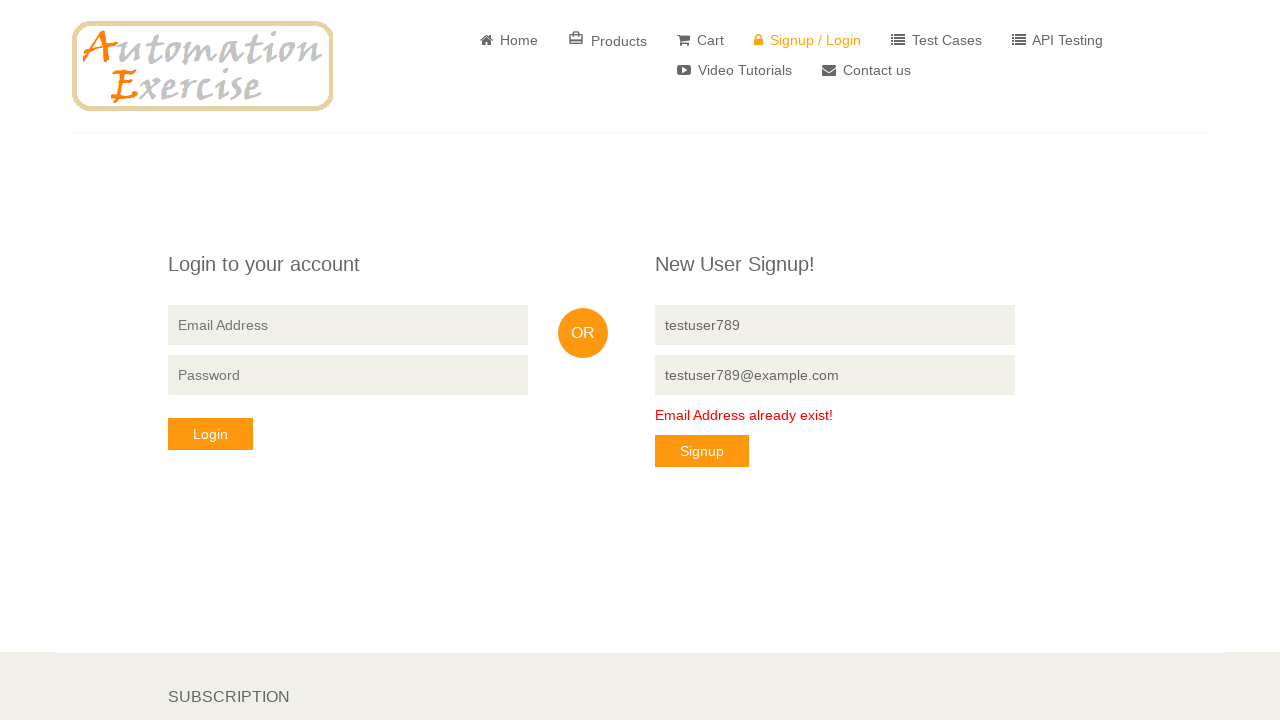

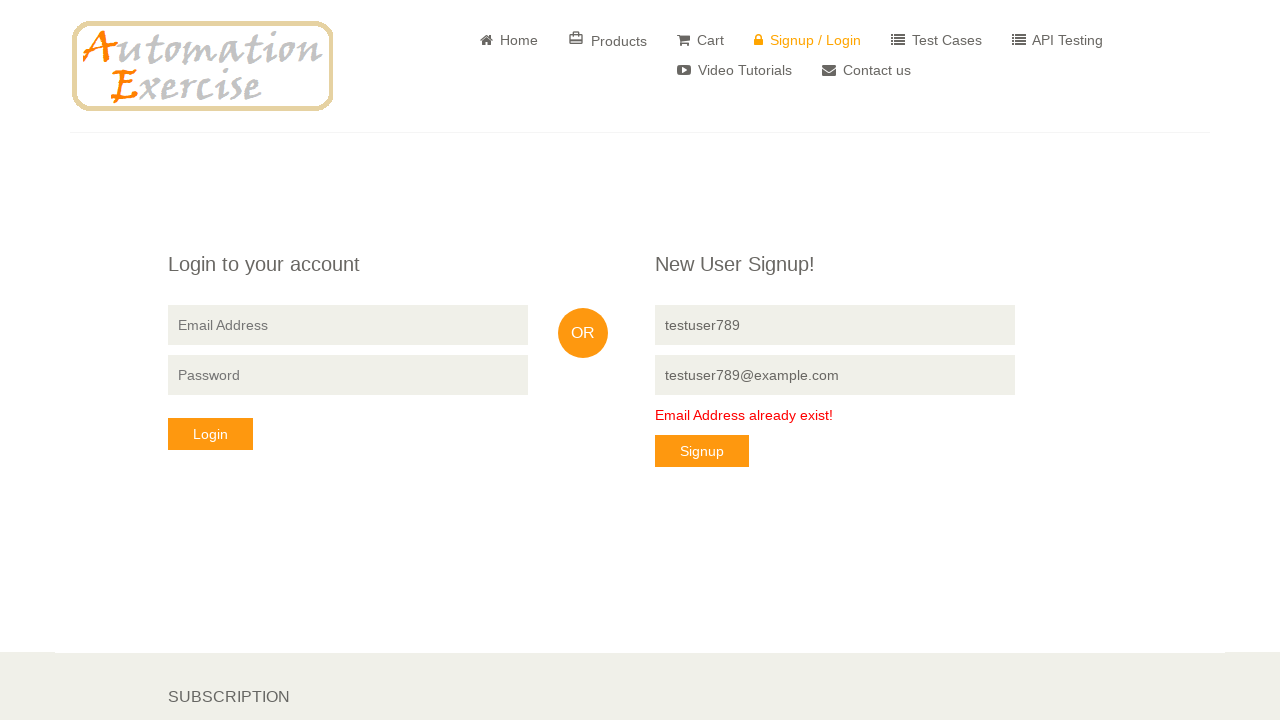